Tests modal dialog functionality by opening a modal via button click and then closing it using JavaScript execution

Starting URL: https://formy-project.herokuapp.com/modal

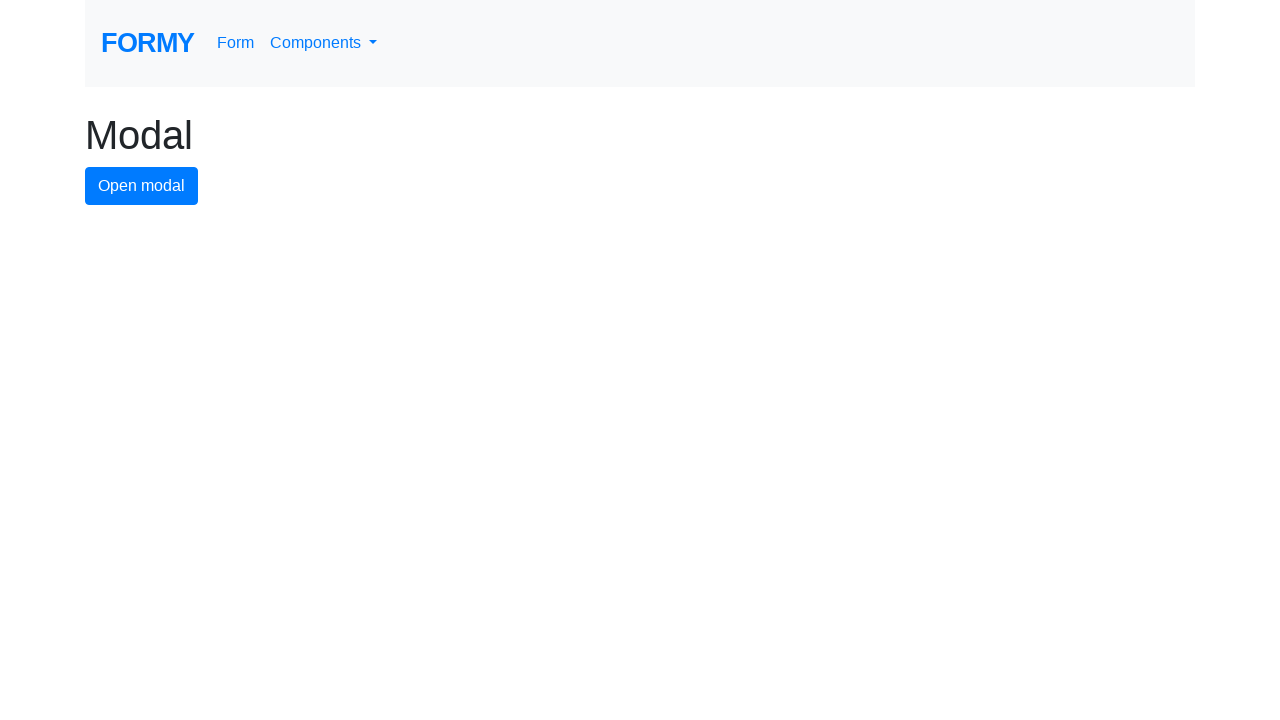

Clicked modal button to open the modal dialog at (142, 186) on #modal-button
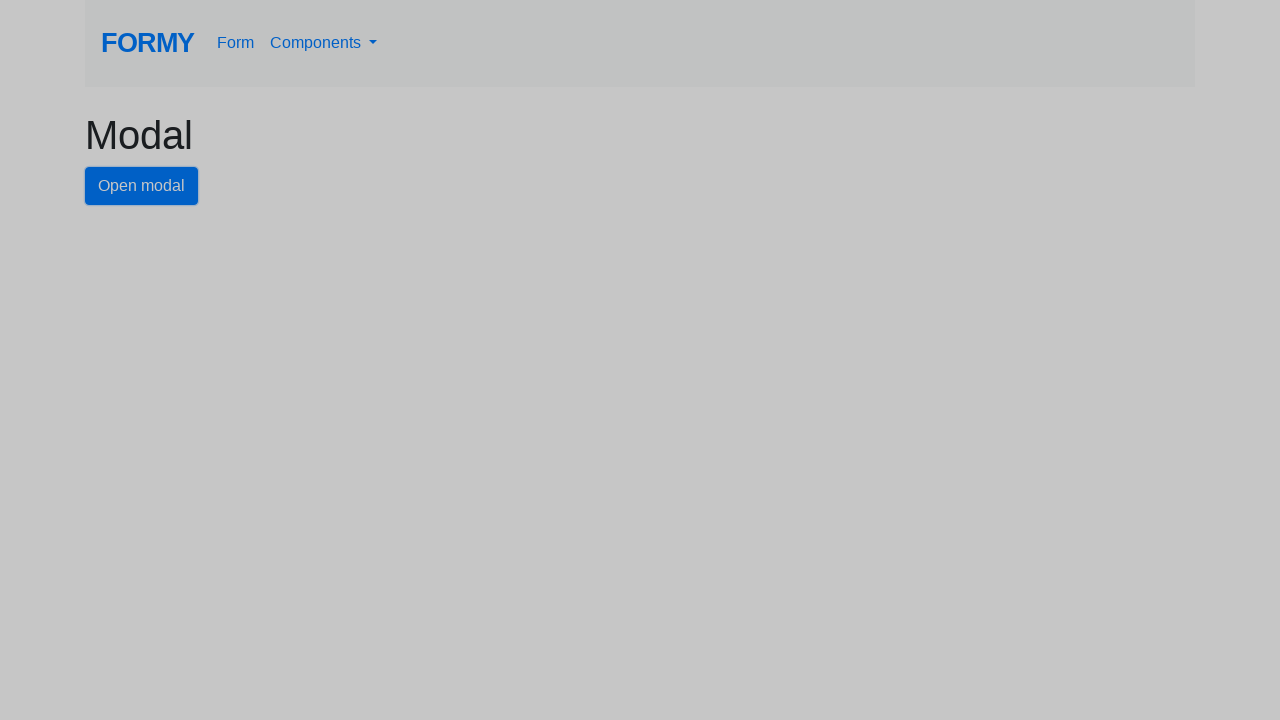

Modal dialog appeared and close button became visible
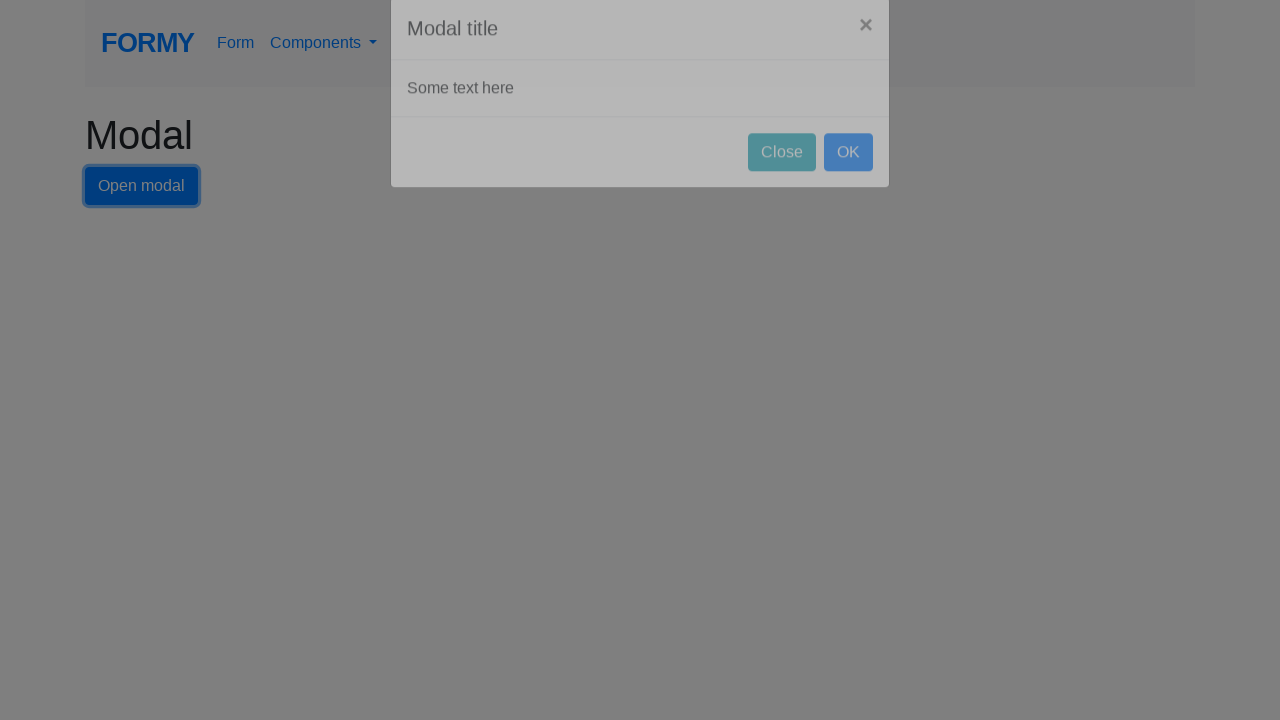

Clicked close button to close the modal dialog at (782, 184) on #close-button
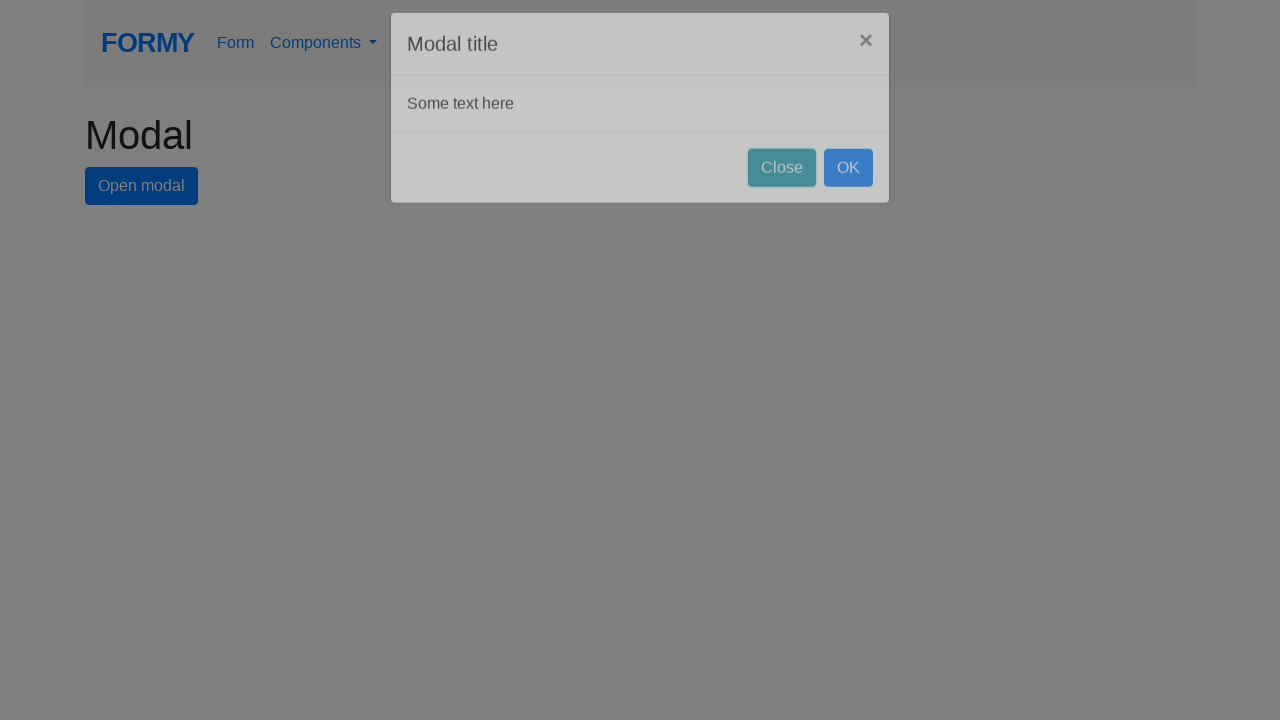

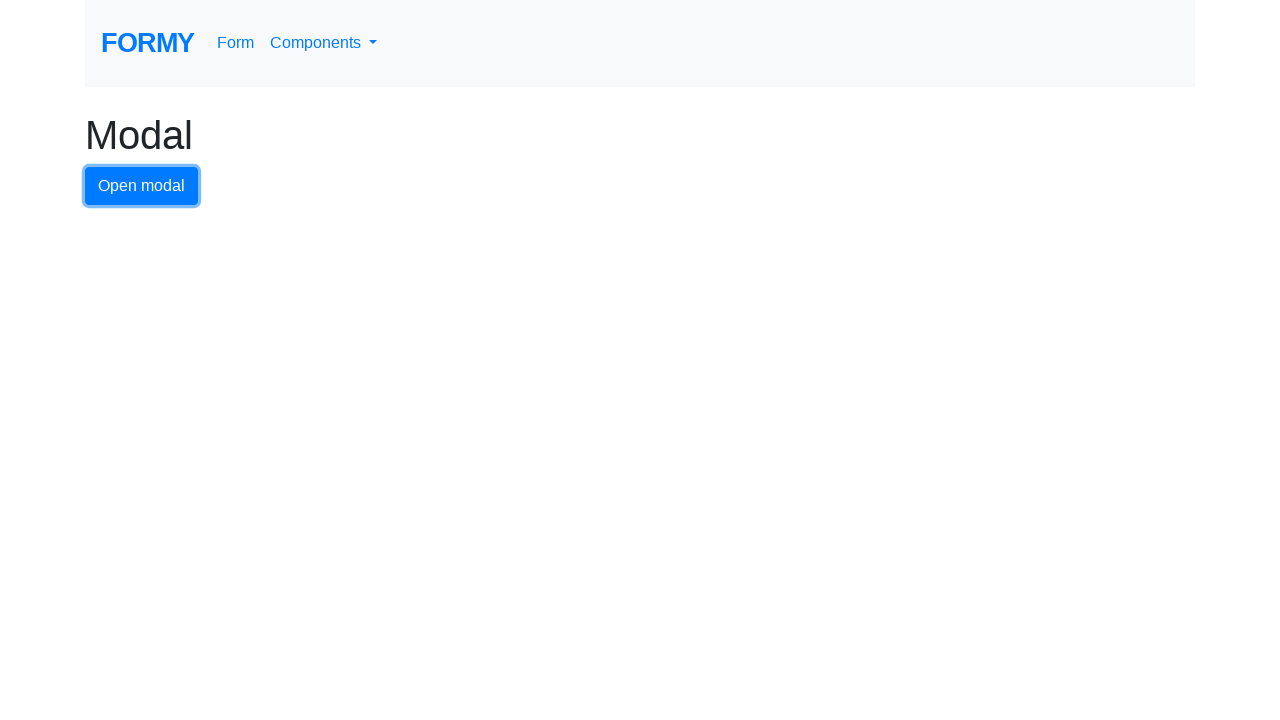